Tests addition with maximum numbers (9999999999 + 9999999999)

Starting URL: https://testsheepnz.github.io/BasicCalculator.html

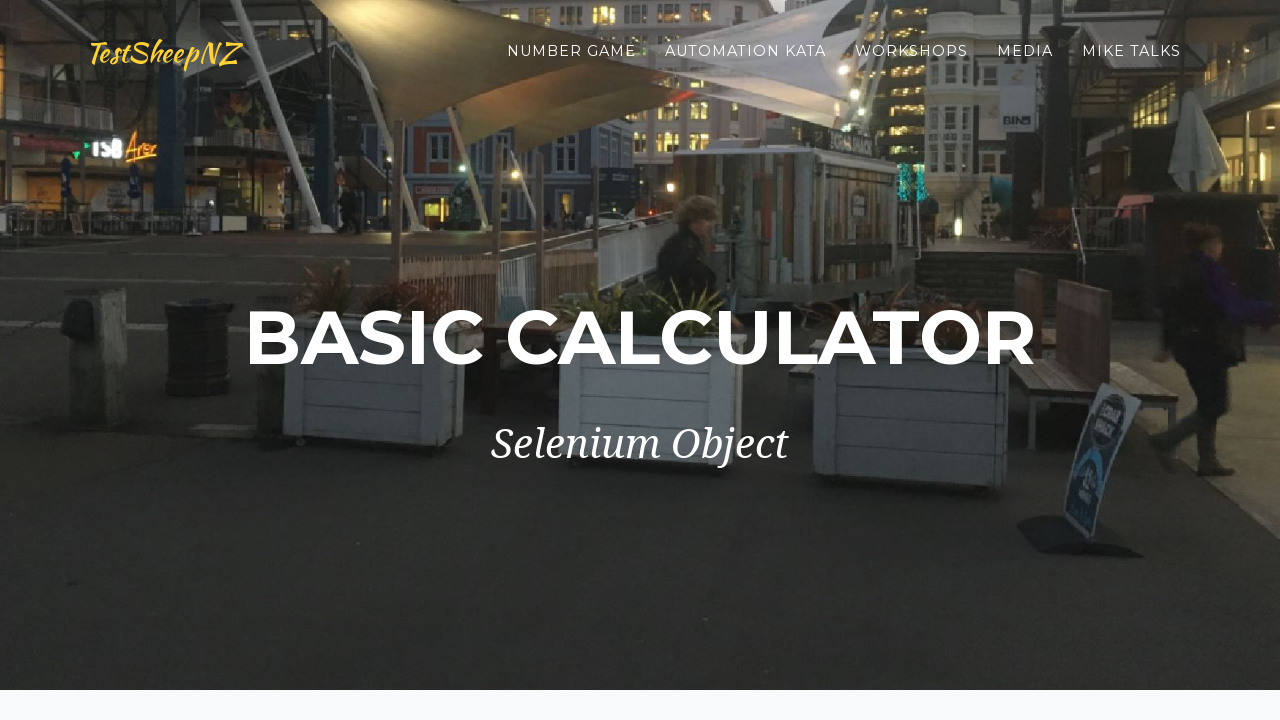

Filled first number field with 9999999999 on #number1Field
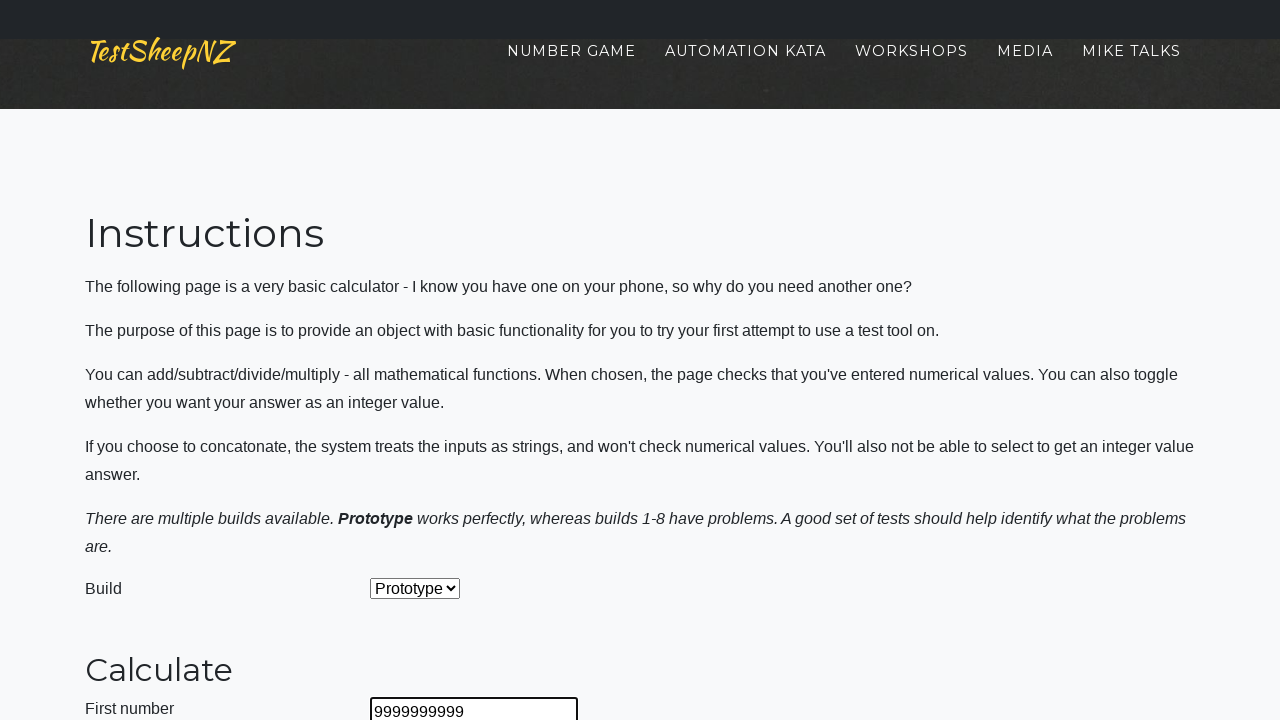

Filled second number field with 9999999999 on #number2Field
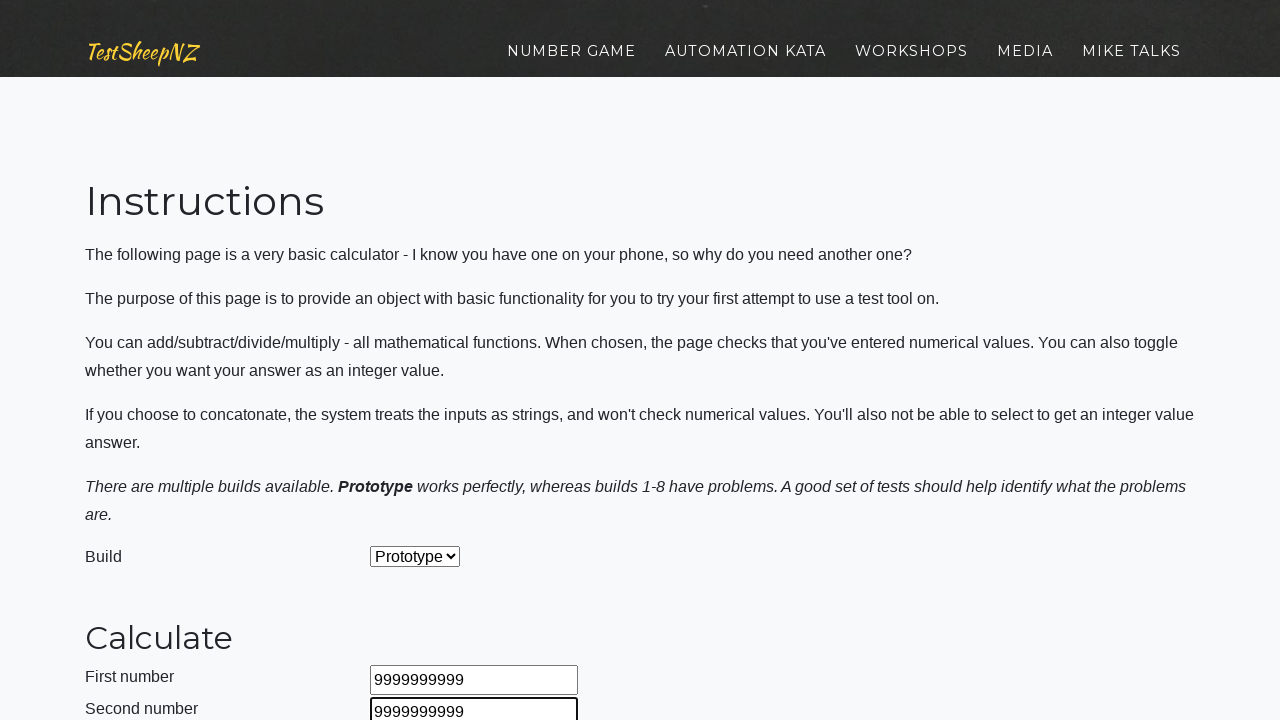

Selected Add operation from dropdown on #selectOperationDropdown
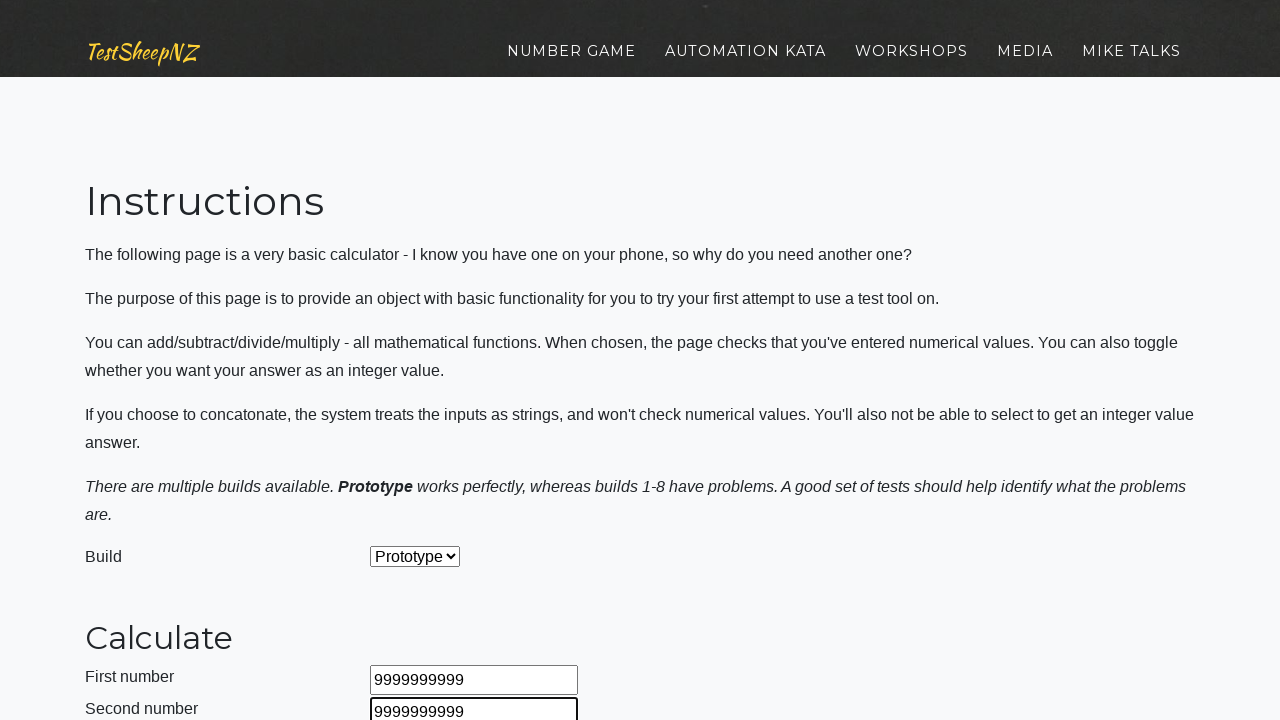

Clicked calculate button at (422, 361) on #calculateButton
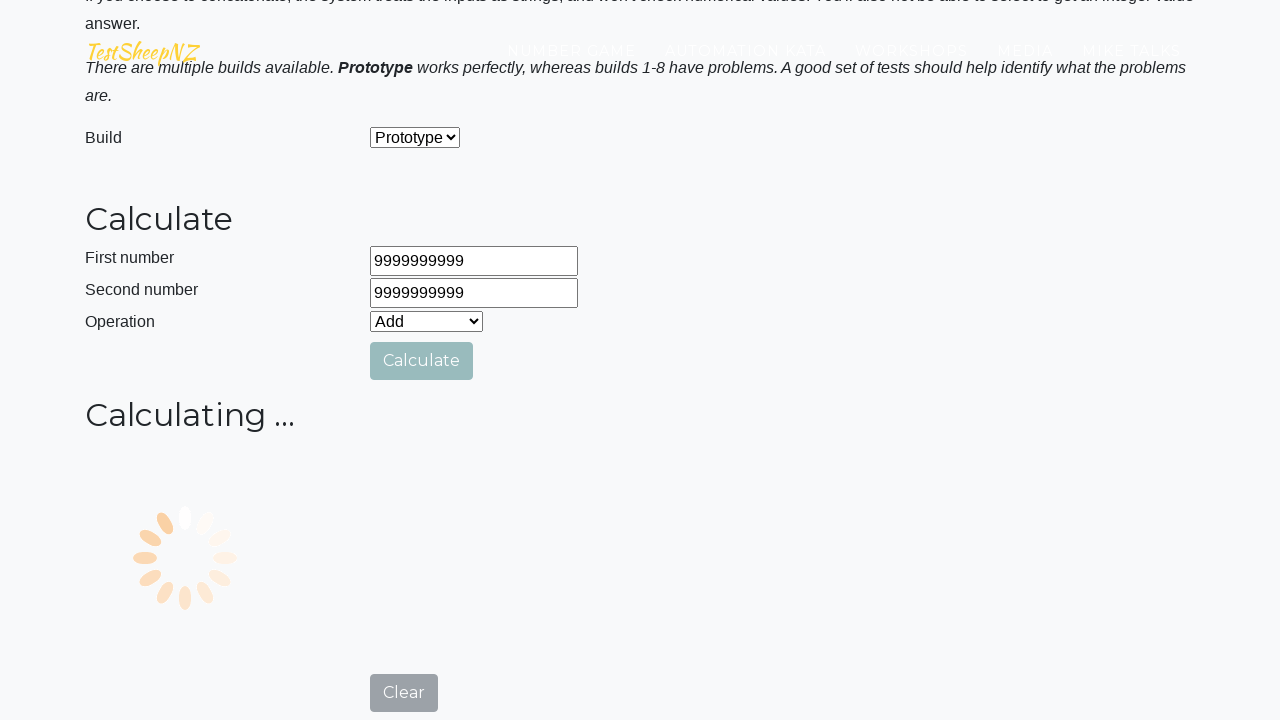

Answer field appeared with calculation result
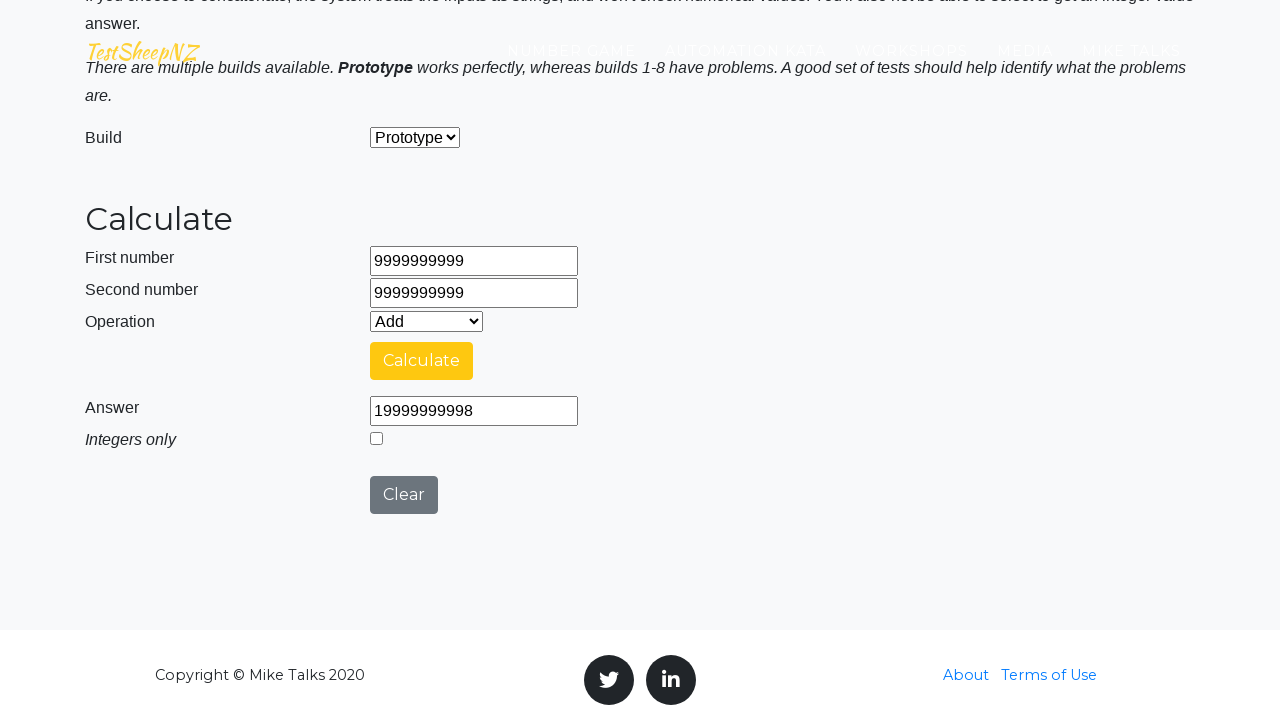

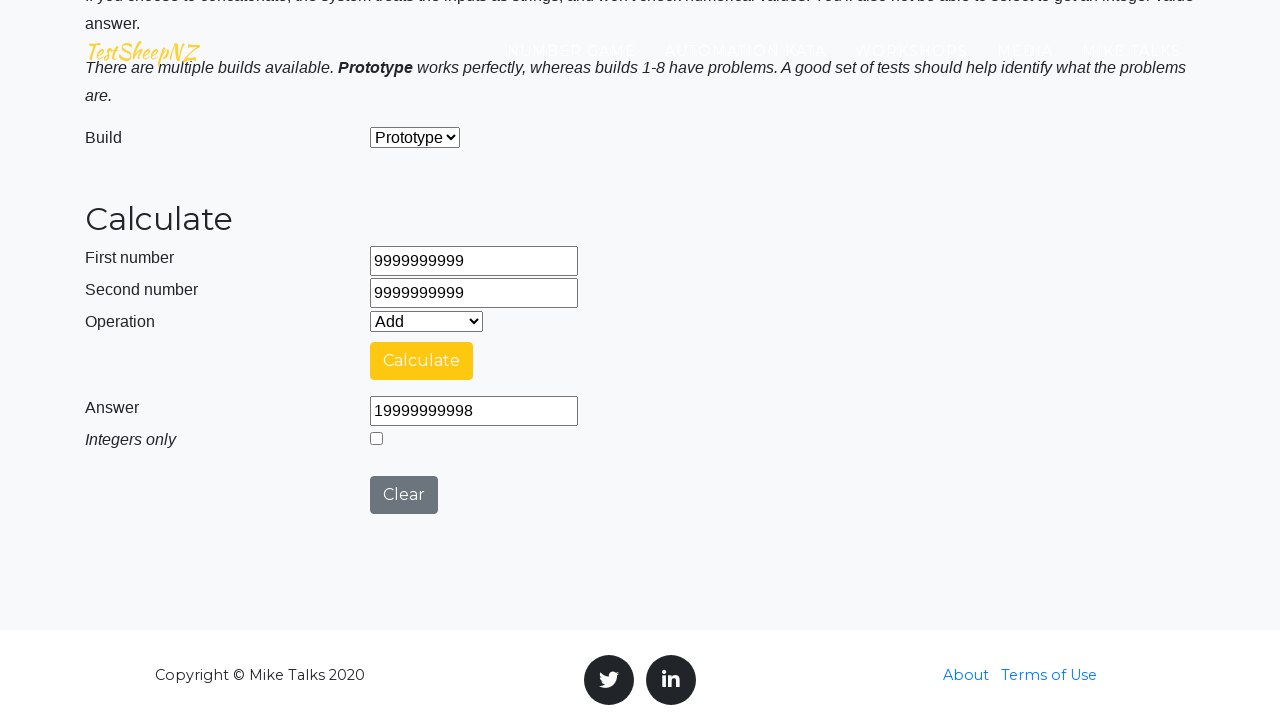